Navigates to an automation practice page. The original script intended to take a screenshot but the code is incomplete, so this test simply verifies the page loads.

Starting URL: https://rahulshettyacademy.com/AutomationPractice/

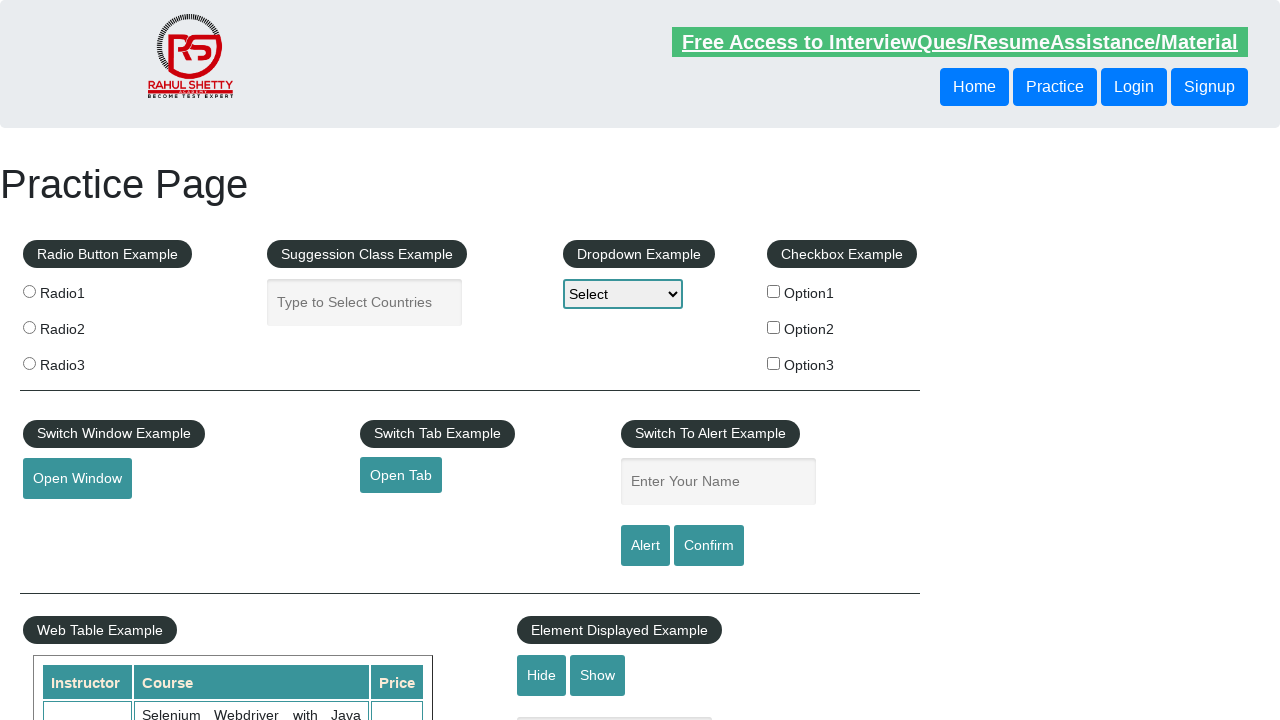

Page loaded with domcontentloaded state
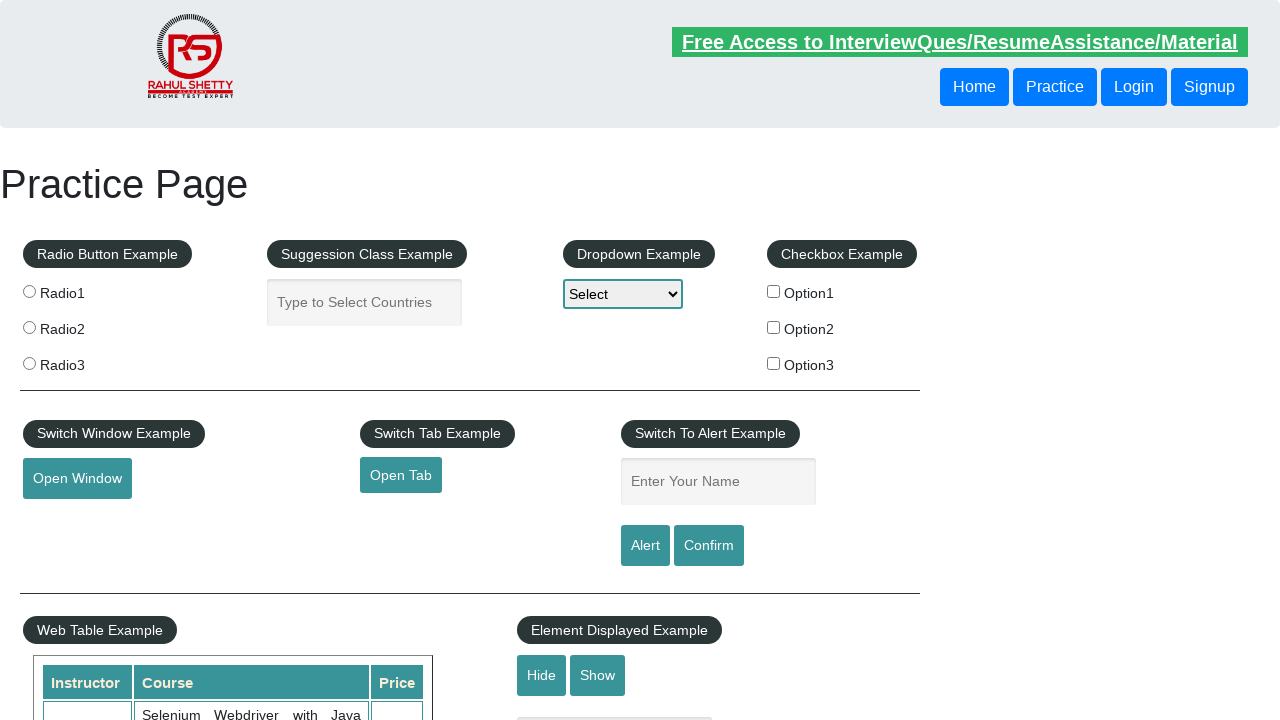

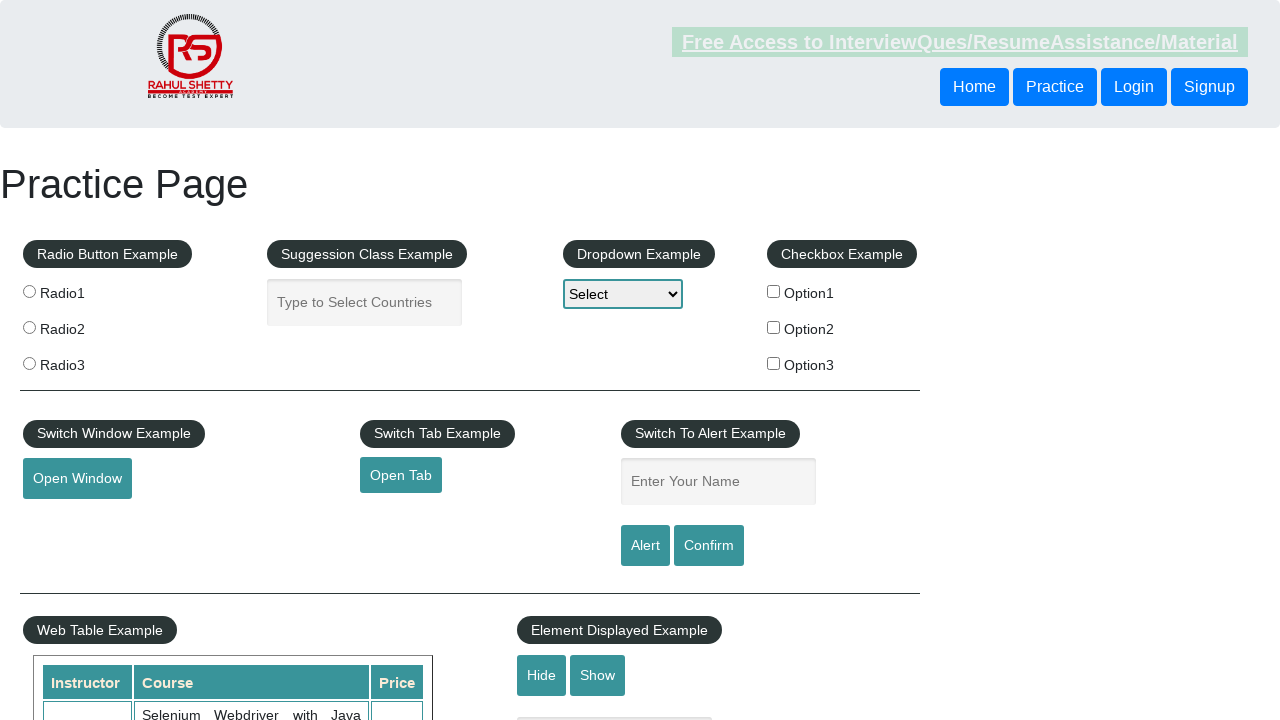